Tests jQuery UI menu interaction by hovering over nested menu items (Enabled > Downloads) and clicking on the PDF option

Starting URL: https://the-internet.herokuapp.com/jqueryui/menu

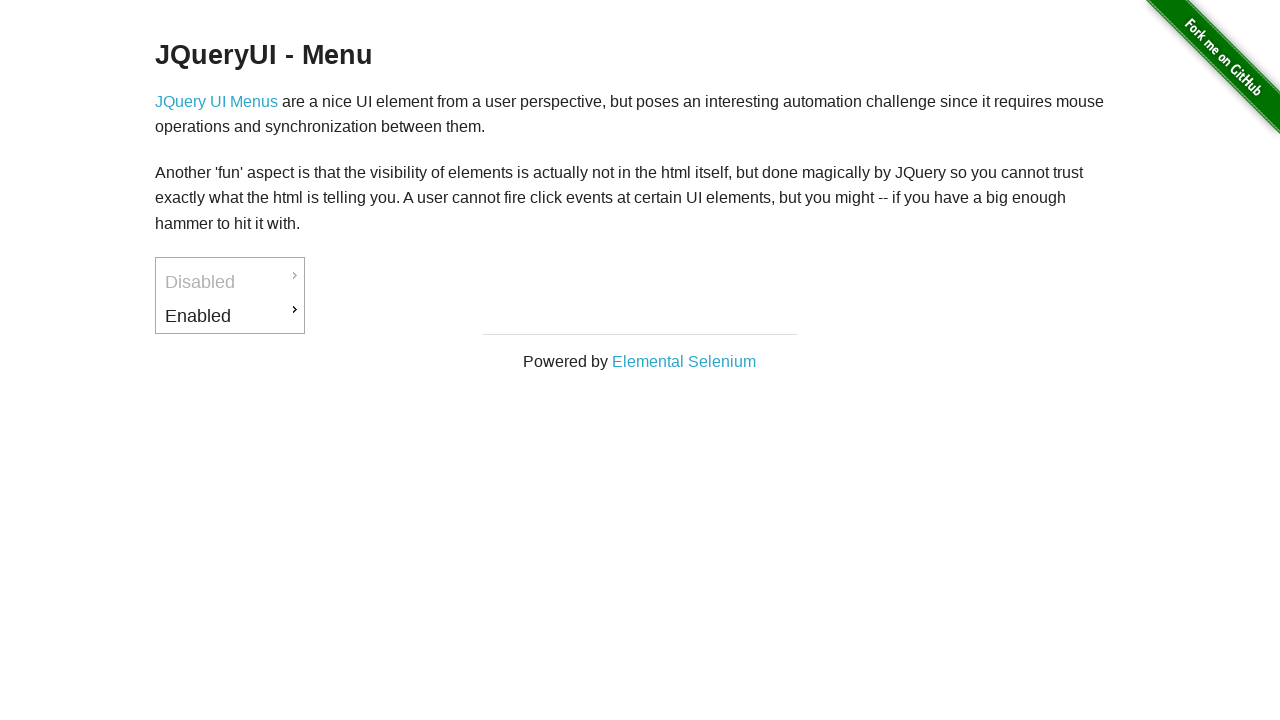

Hovered over 'Enabled' menu item at (230, 316) on xpath=//li[@id='ui-id-3']/a
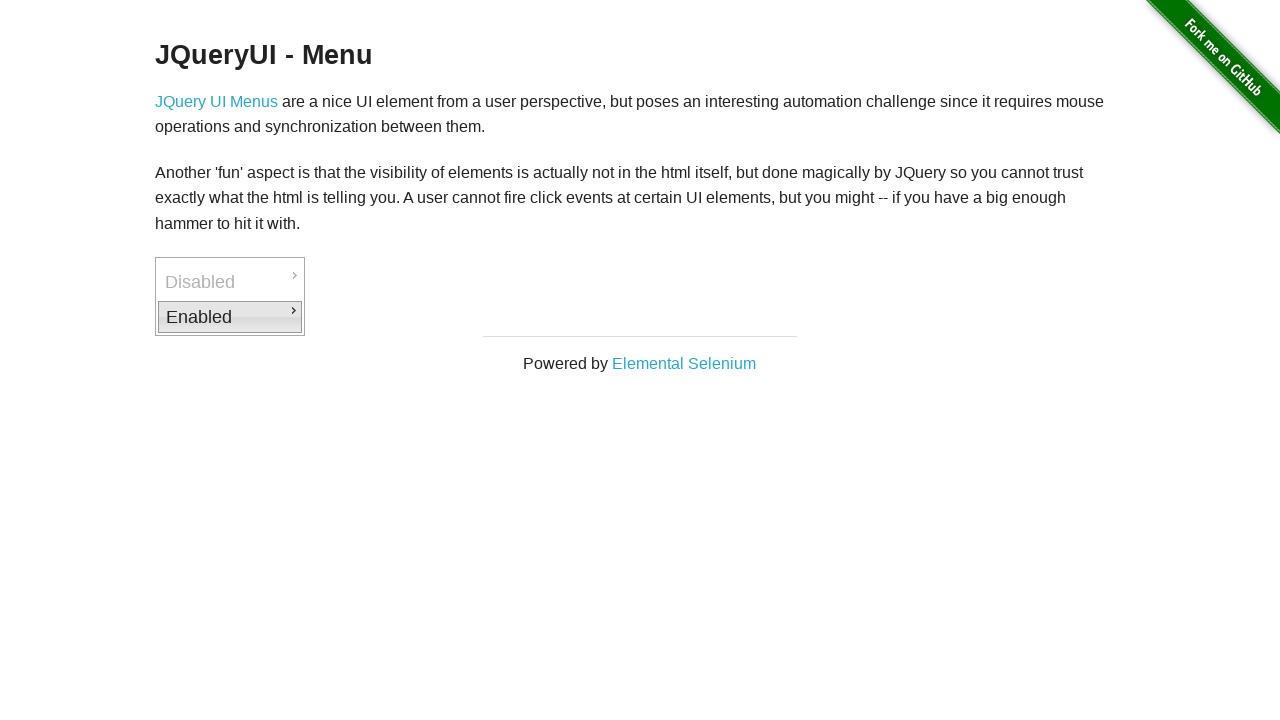

'Downloads' submenu item became visible
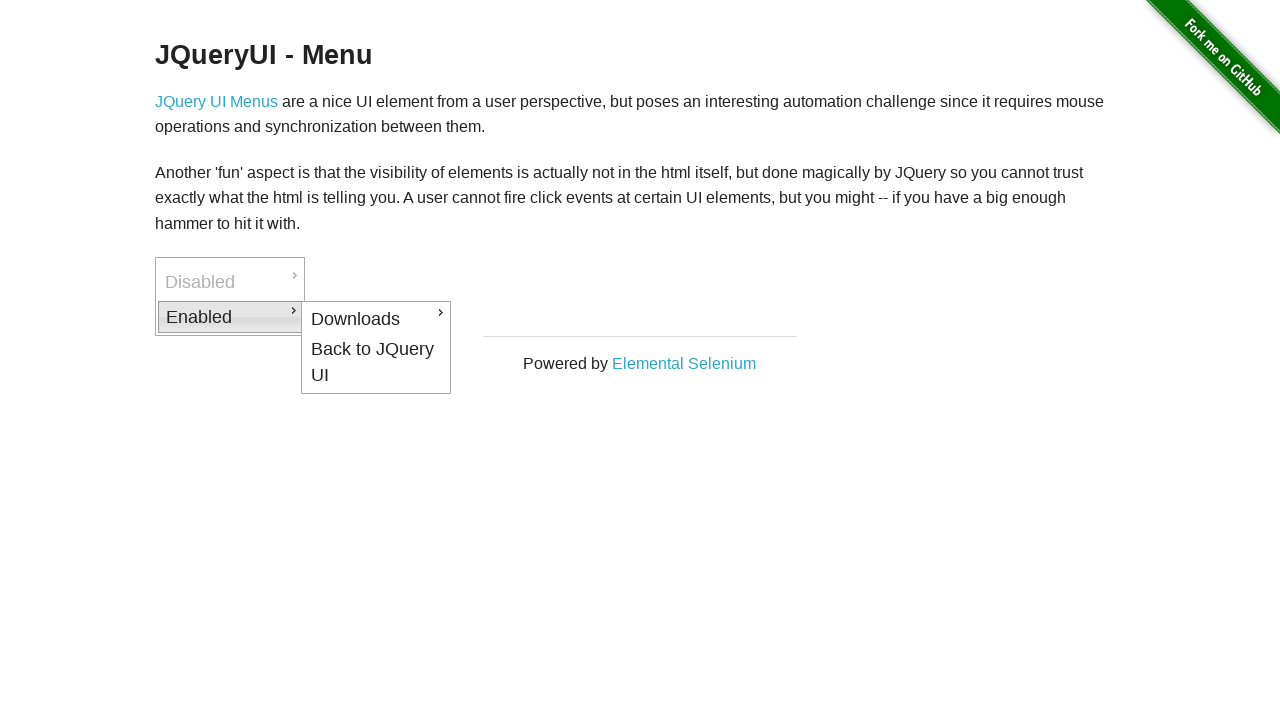

Hovered over 'Downloads' submenu item at (376, 319) on xpath=//li[@id='ui-id-4']/a
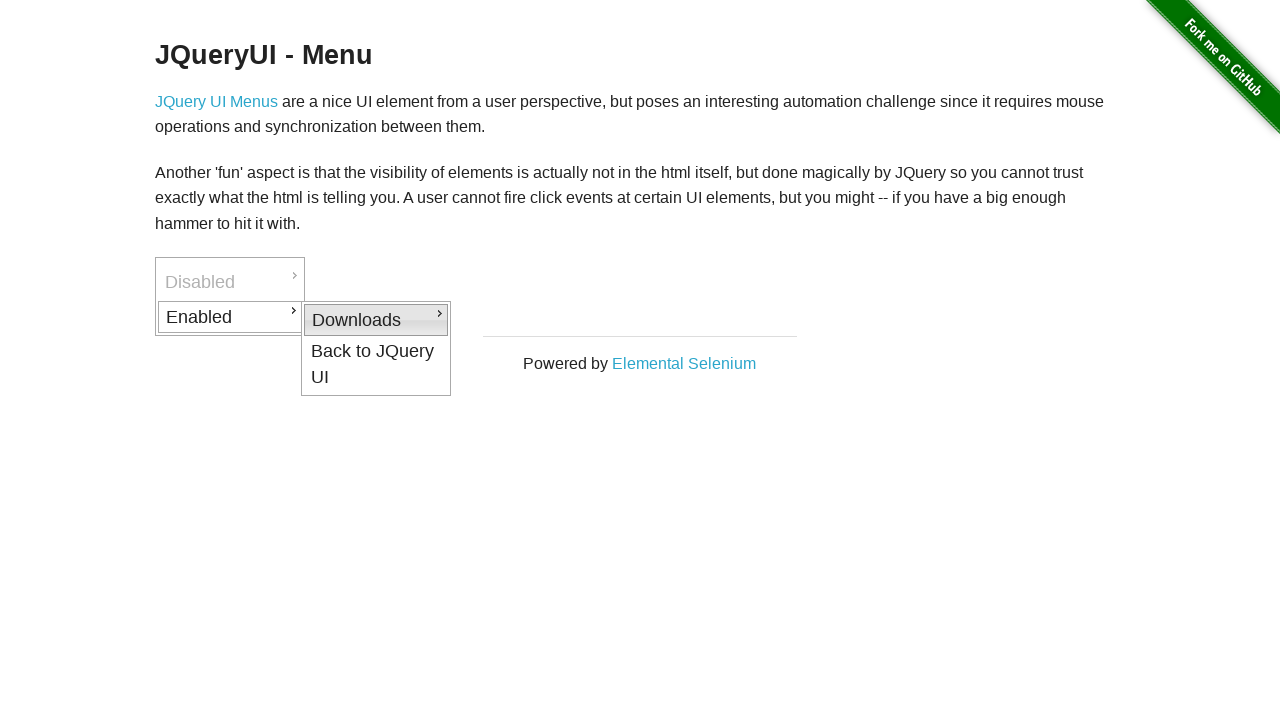

'PDF' option became visible
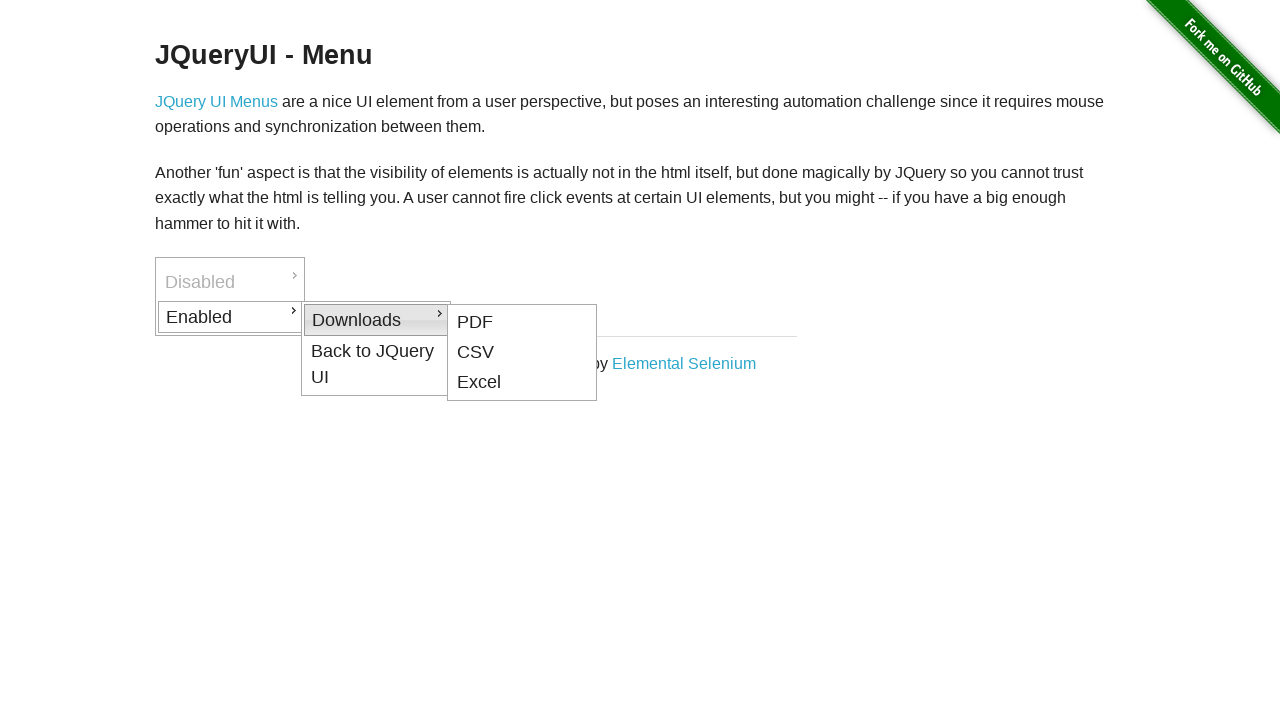

Clicked on 'PDF' option at (522, 322) on xpath=//li[@id='ui-id-5']
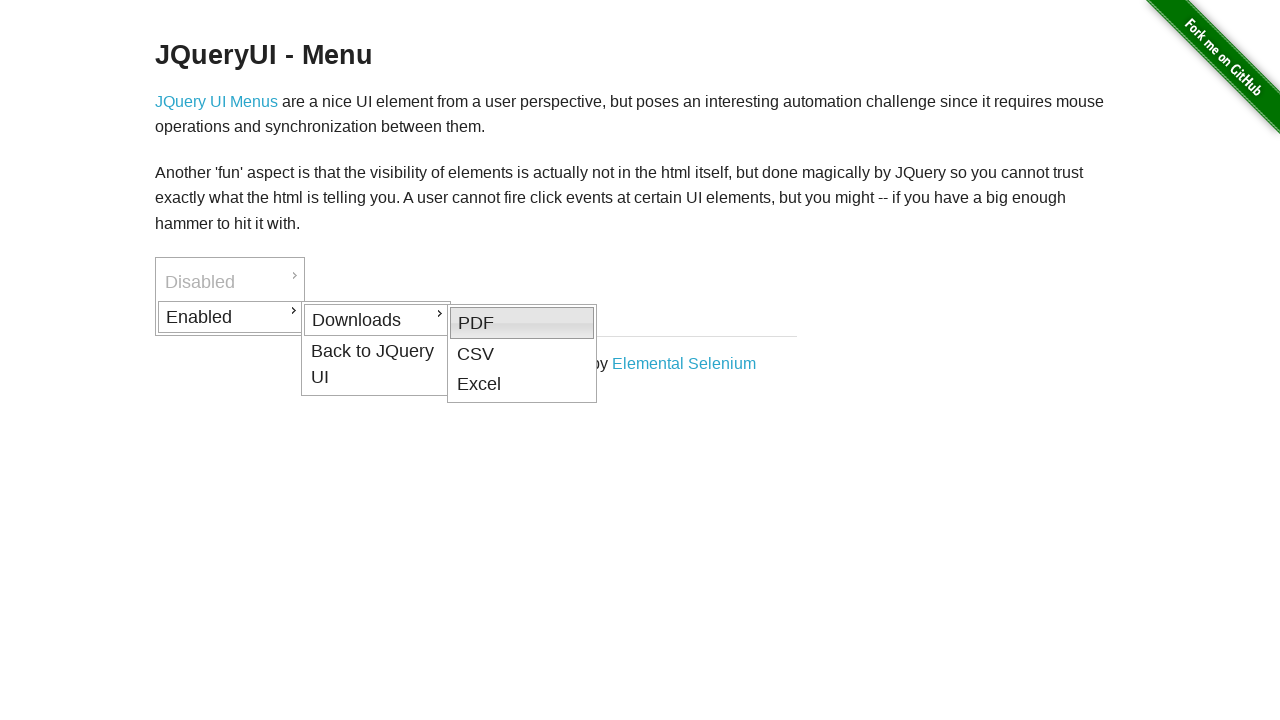

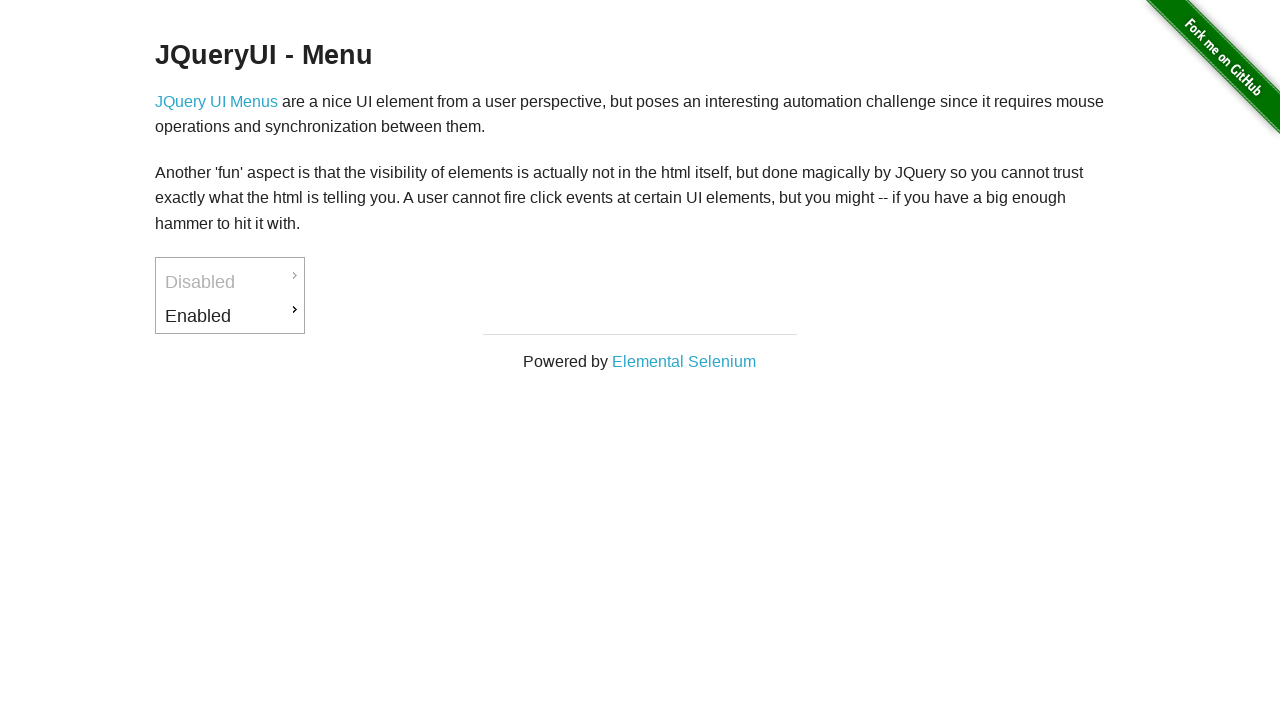